Tests a registration form by filling in first name, last name, email, phone, and address fields, then submitting the form and verifying the success message is displayed.

Starting URL: http://suninjuly.github.io/registration1.html

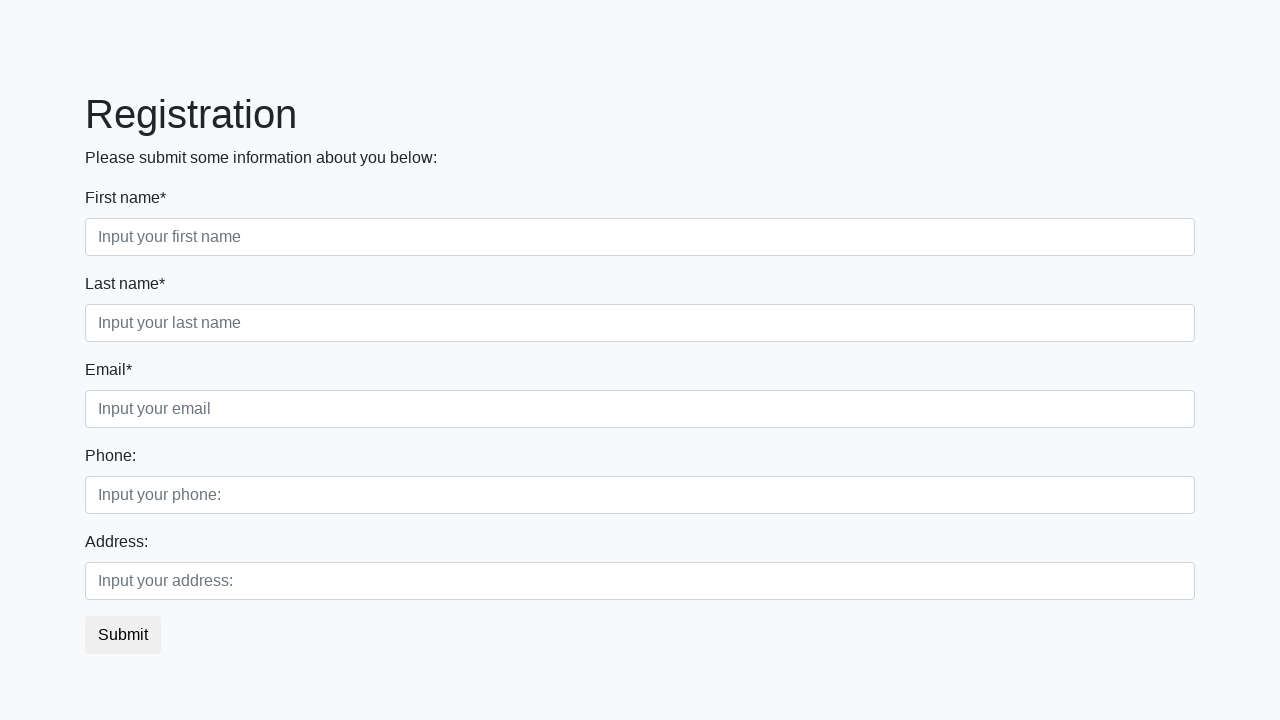

Filled first name field with 'Иван' on div.first_block>div.form-group.first_class>input.form-control.first
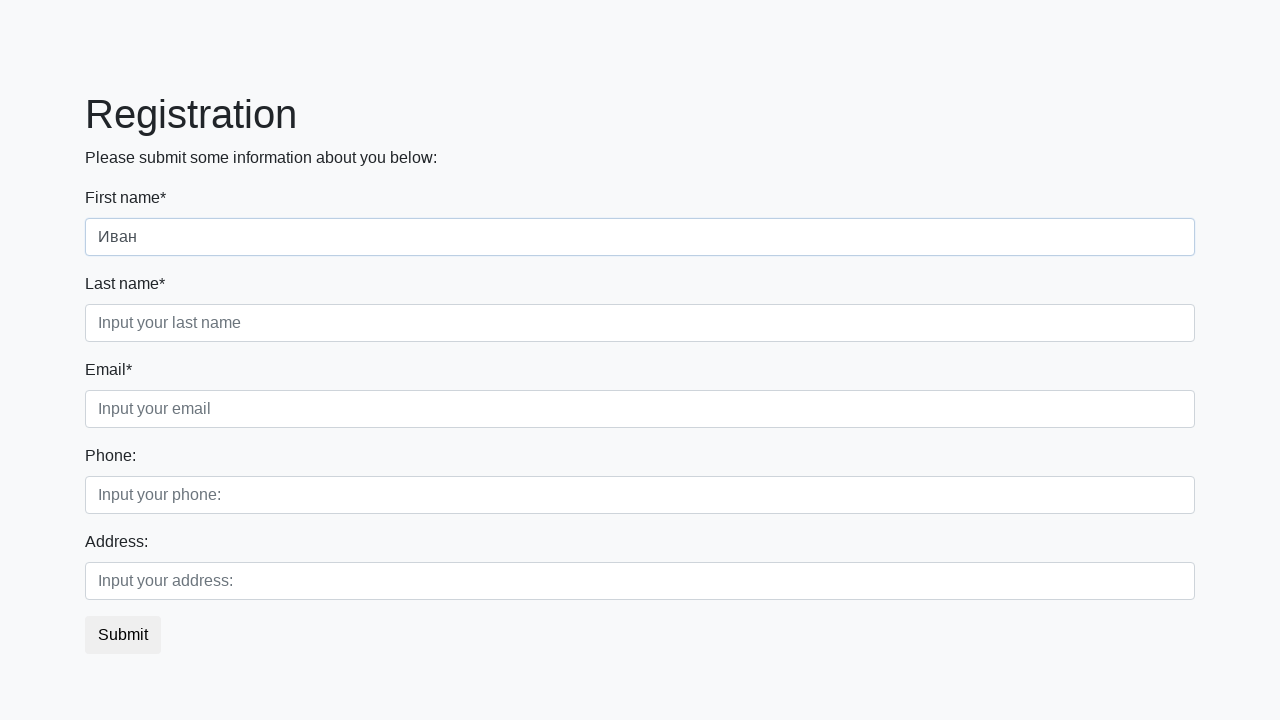

Filled last name field with 'Петров' on div.first_block>div.form-group.second_class>input.form-control.second
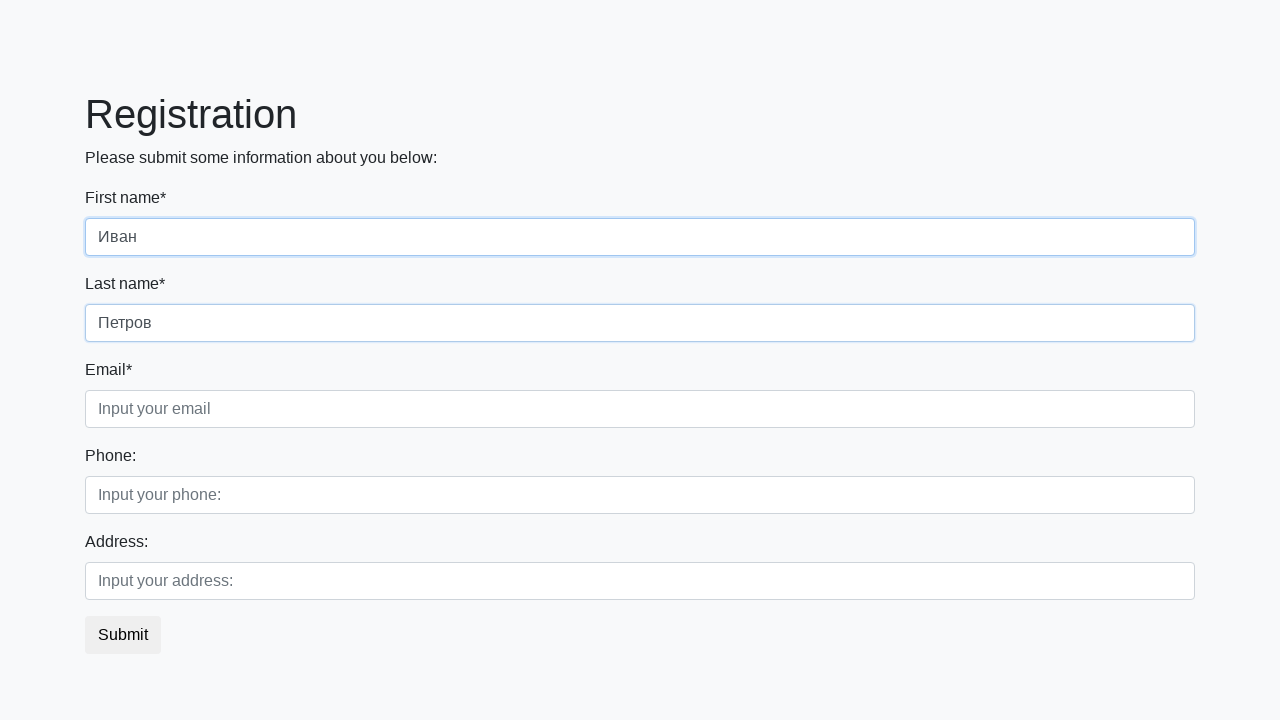

Filled email field with 'ivan.petrov@example.com' on div.first_block>div.form-group.third_class>input.form-control.third
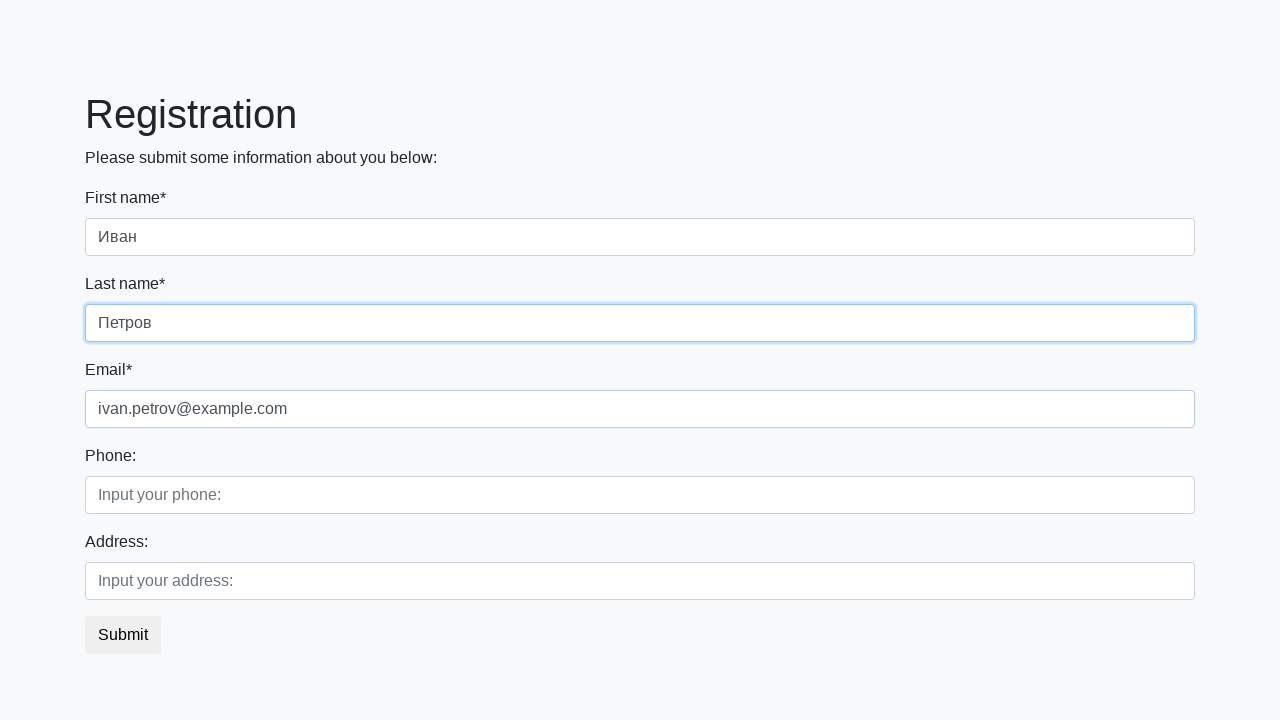

Filled phone field with '555-1234' on div.second_block>div.form-group.first_class>input.form-control.first
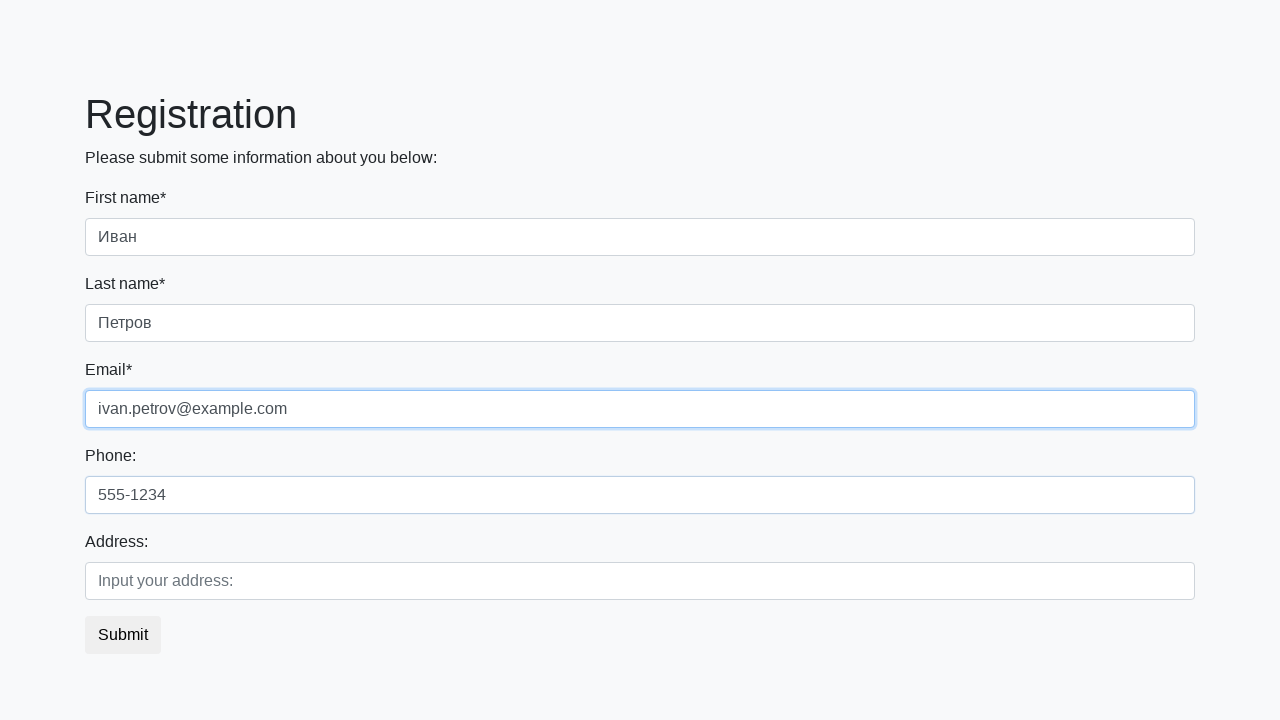

Filled address field with '123 Main Street' on div.second_block>div.form-group.second_class>input.form-control.second
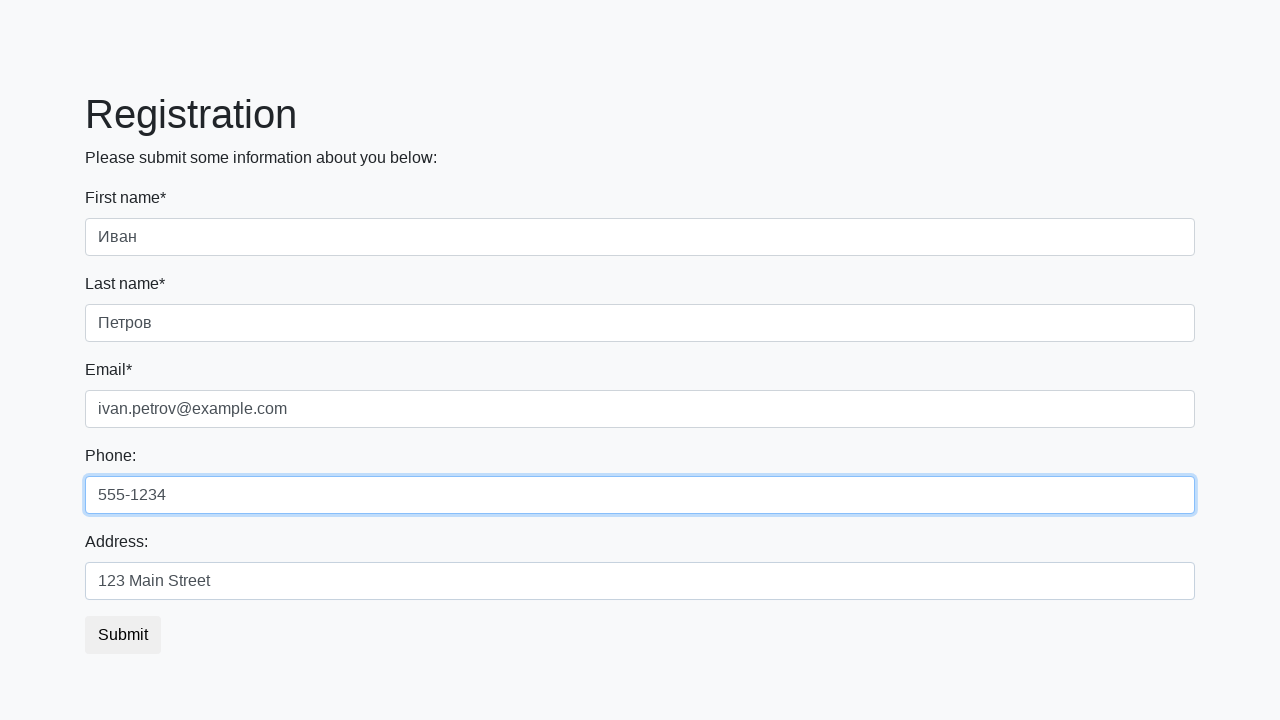

Clicked submit button to submit registration form at (123, 635) on button.btn
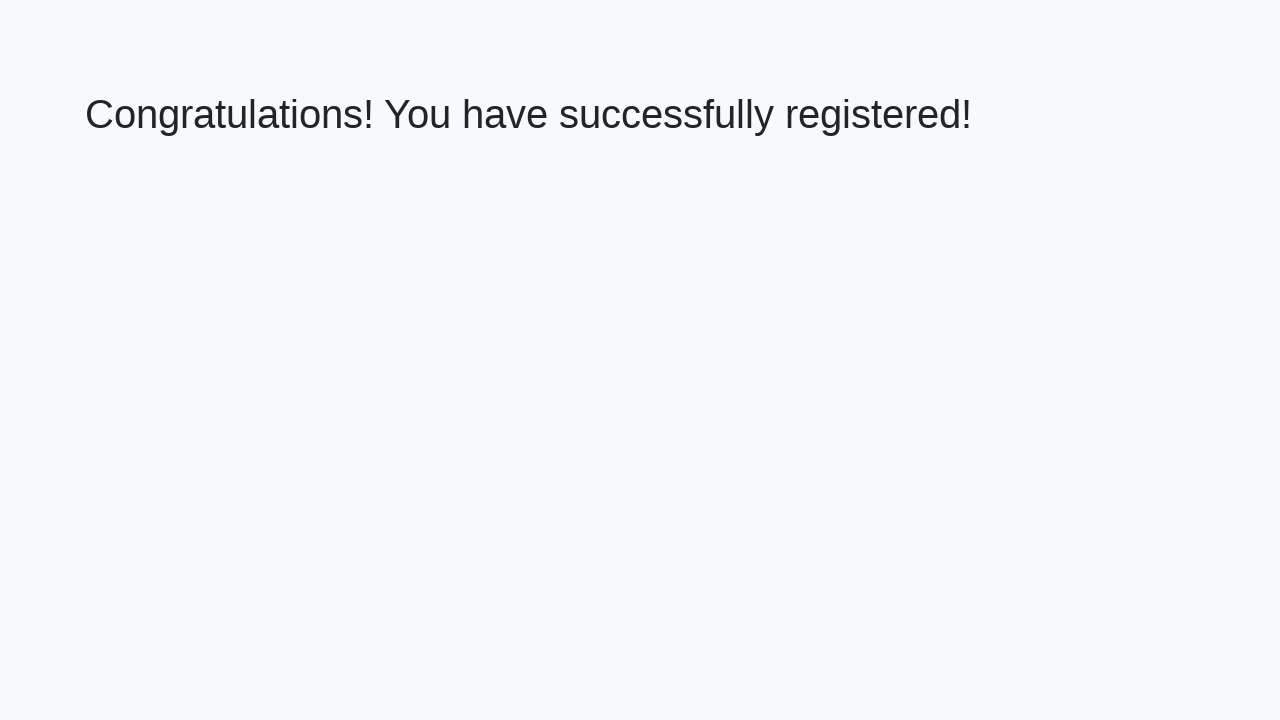

Success message displayed - registration completed
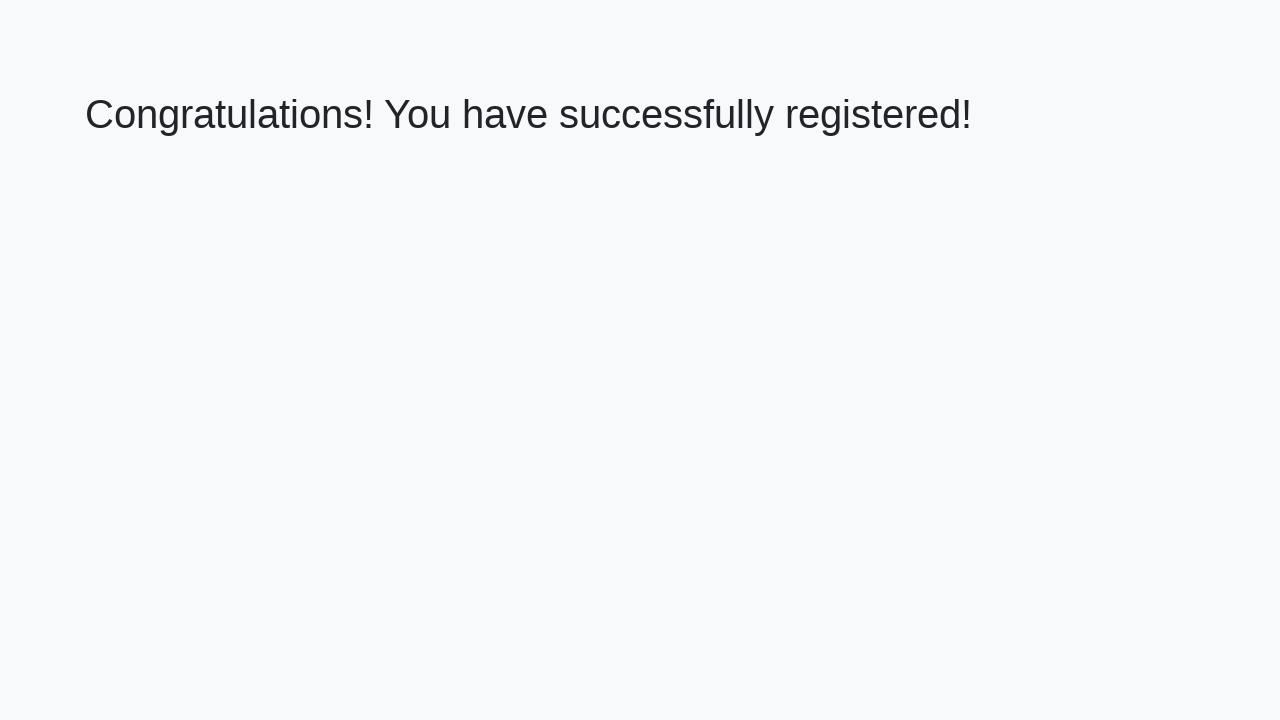

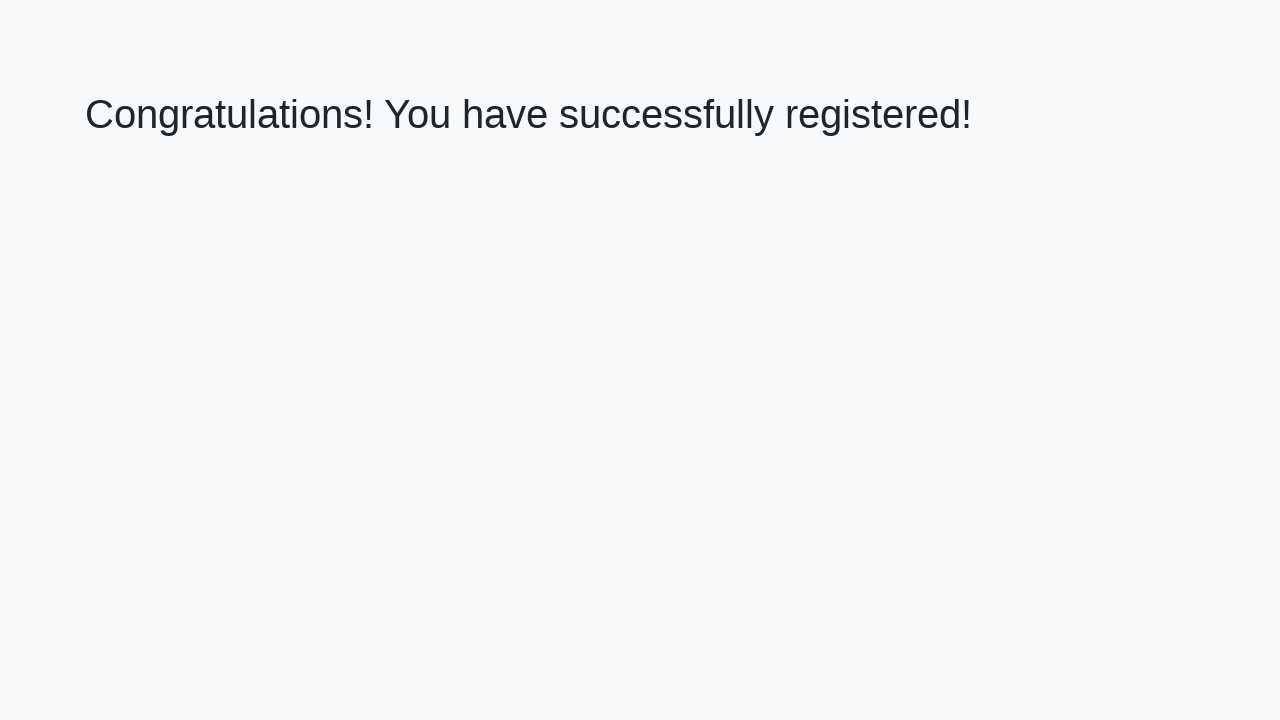